Tests that Clear completed button hides when no completed items remain.

Starting URL: https://demo.playwright.dev/todomvc

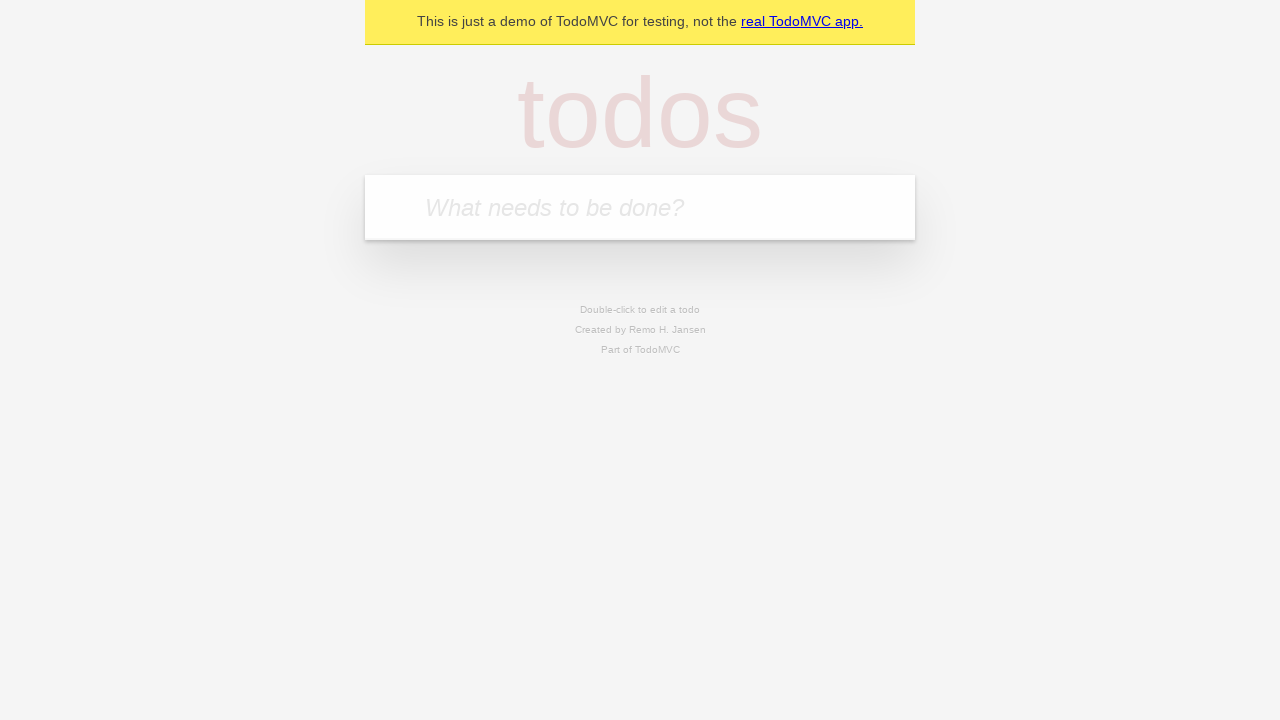

Filled first todo field with 'buy some cheese' on internal:attr=[placeholder="What needs to be done?"i]
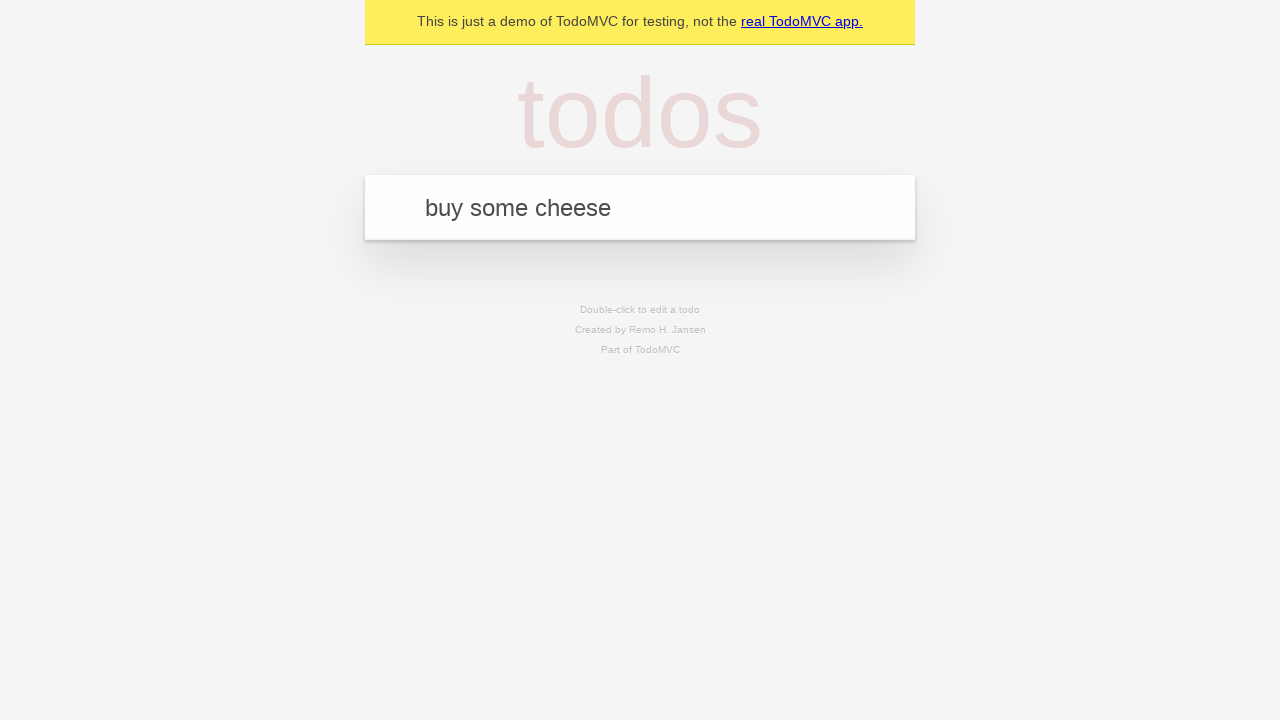

Pressed Enter to add first todo on internal:attr=[placeholder="What needs to be done?"i]
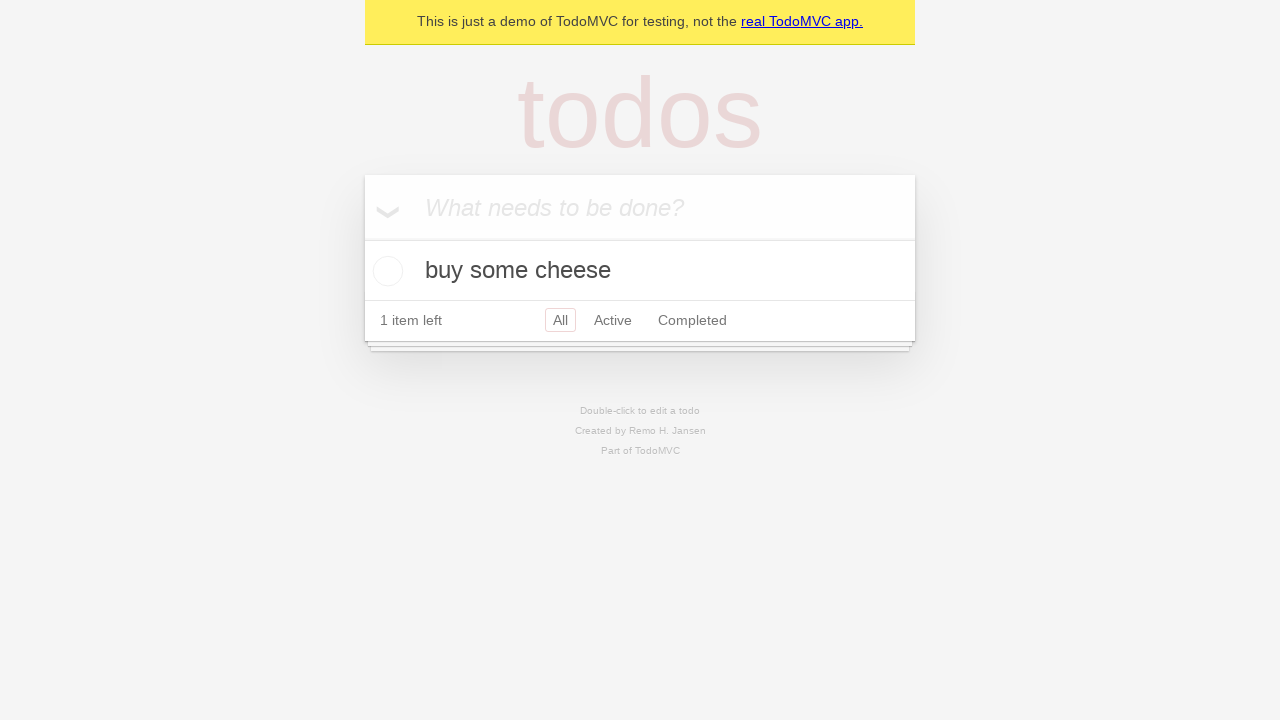

Filled second todo field with 'feed the cat' on internal:attr=[placeholder="What needs to be done?"i]
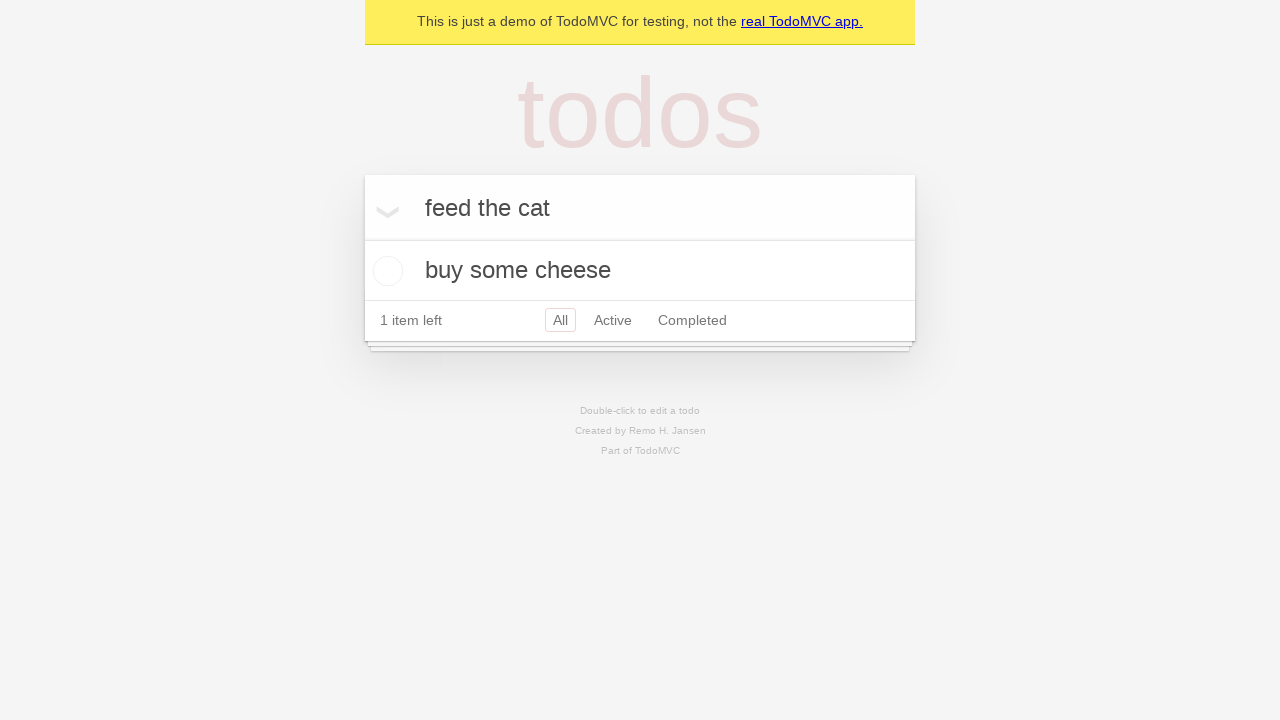

Pressed Enter to add second todo on internal:attr=[placeholder="What needs to be done?"i]
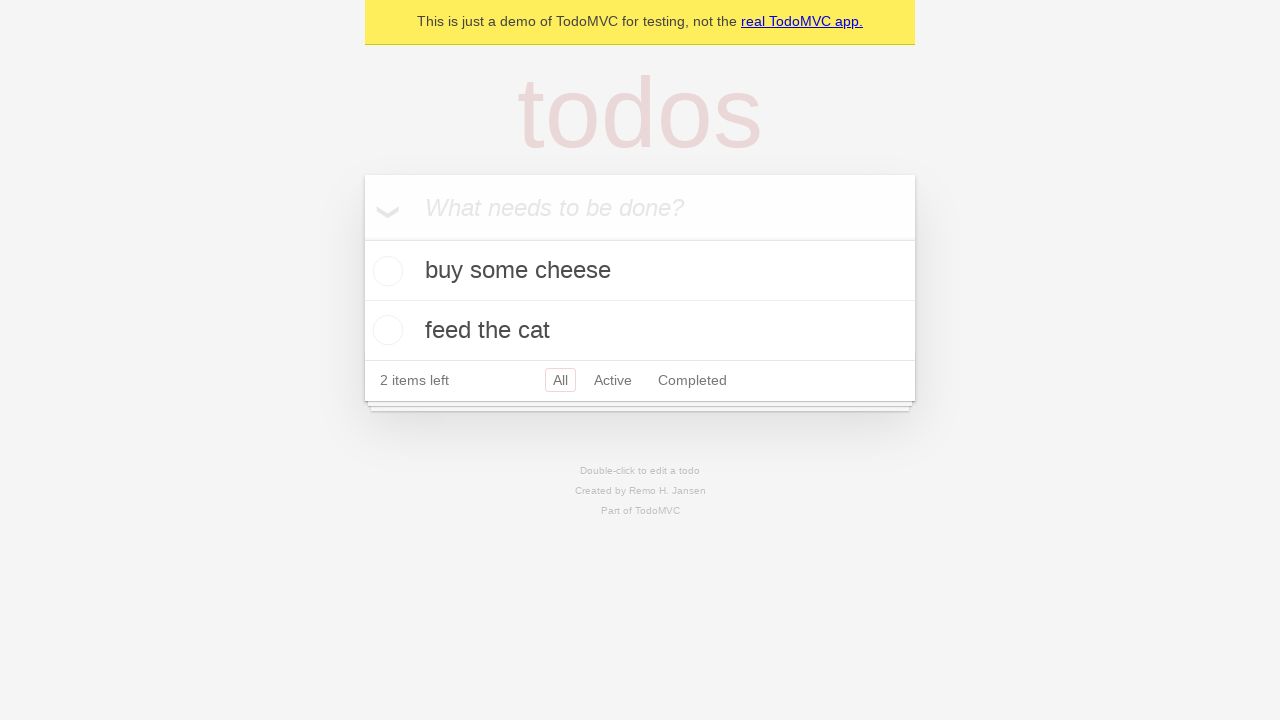

Filled third todo field with 'book a doctors appointment' on internal:attr=[placeholder="What needs to be done?"i]
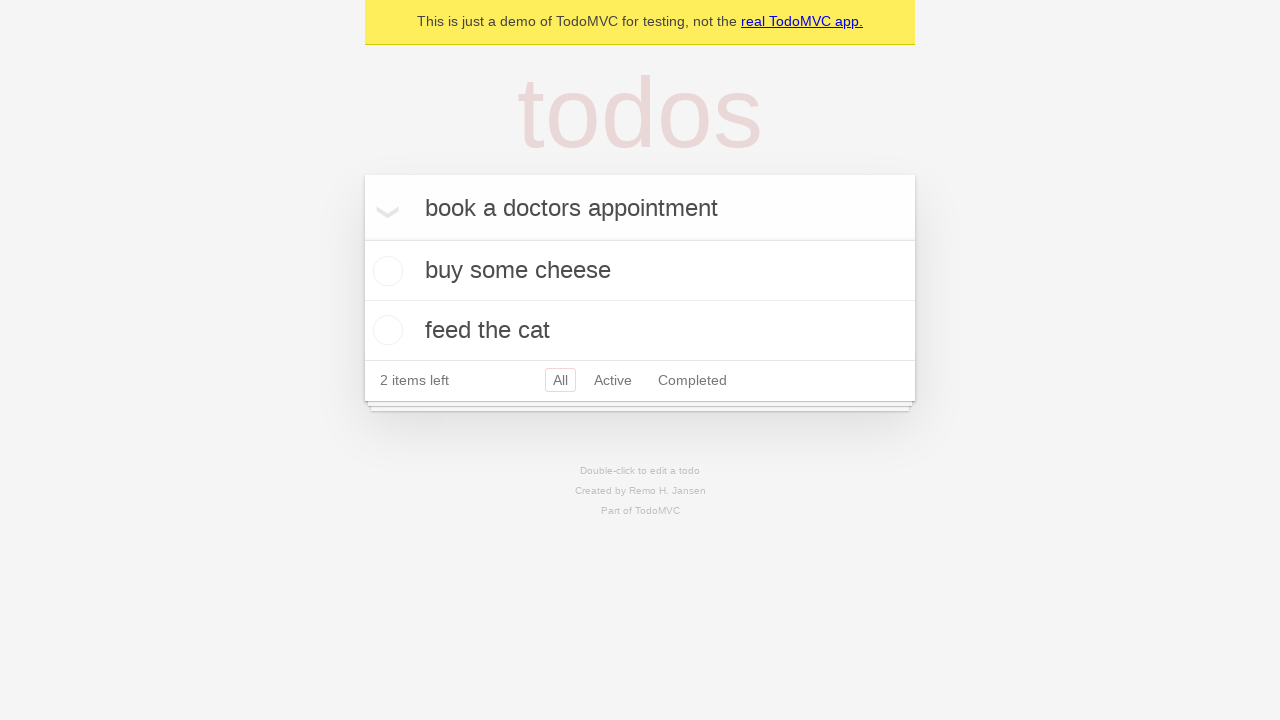

Pressed Enter to add third todo on internal:attr=[placeholder="What needs to be done?"i]
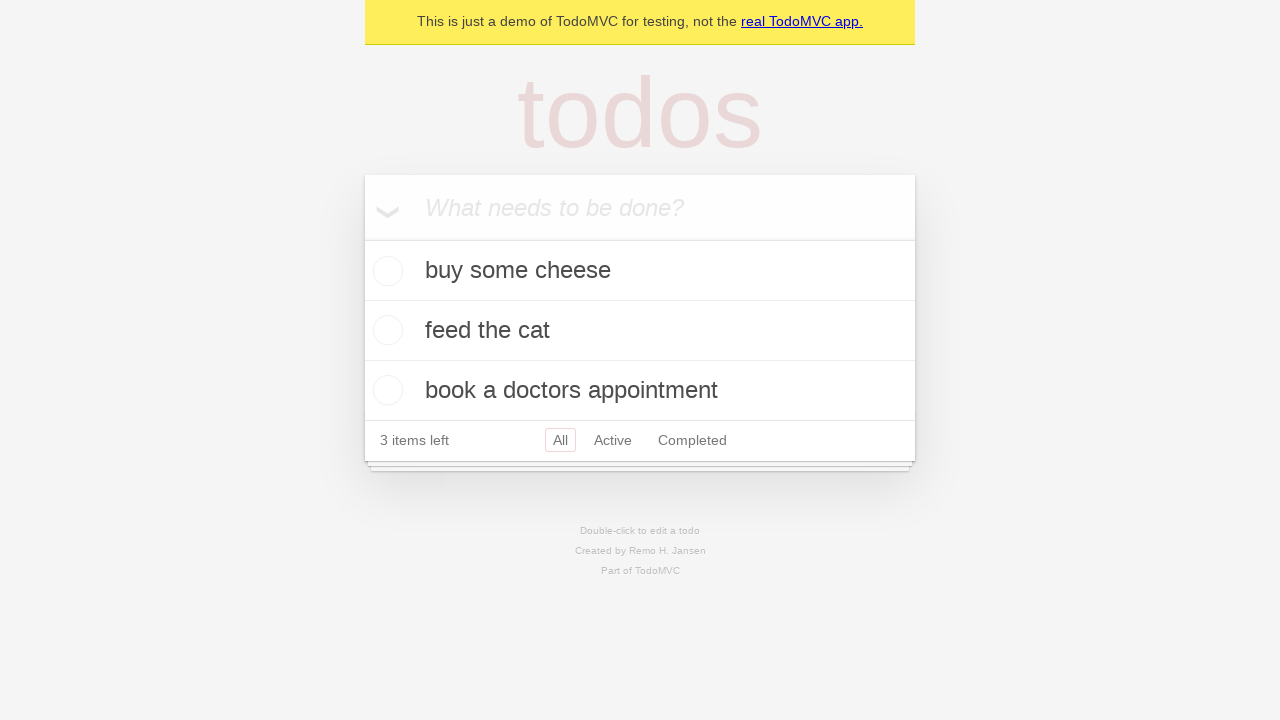

Checked the first todo item as completed at (385, 271) on .todo-list li .toggle >> nth=0
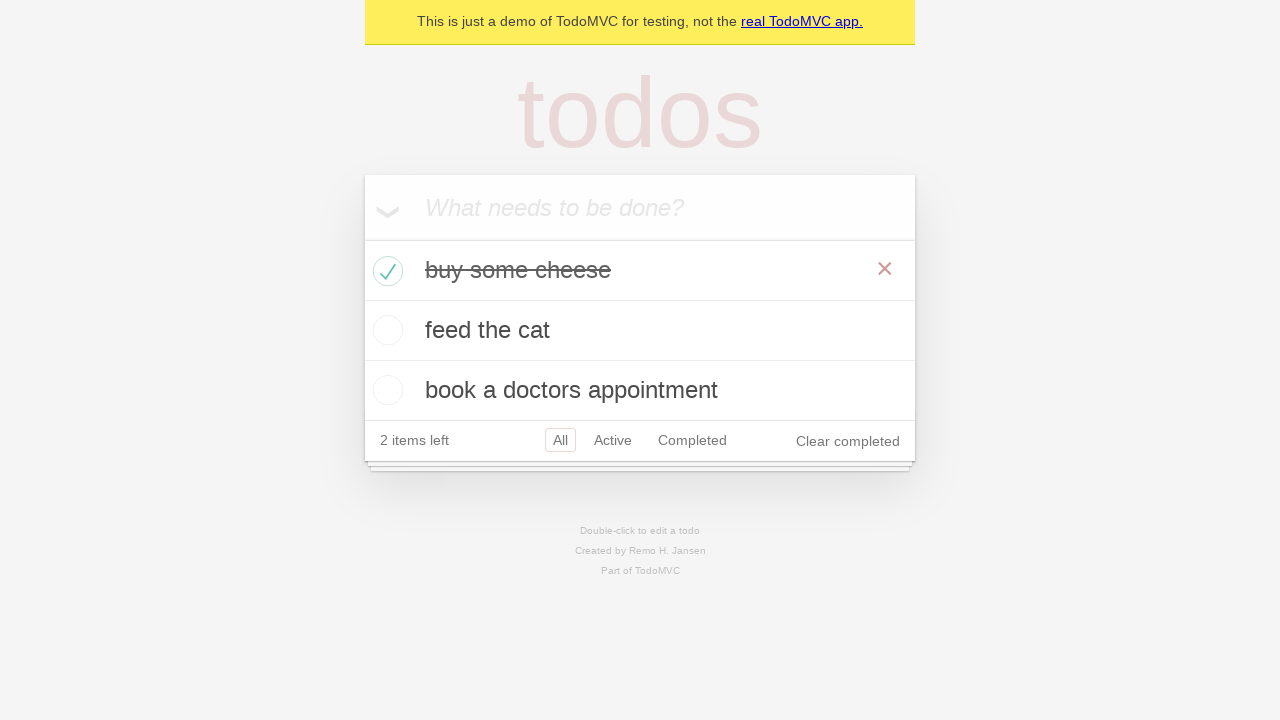

Clicked 'Clear completed' button to remove completed todo at (848, 441) on internal:role=button[name="Clear completed"i]
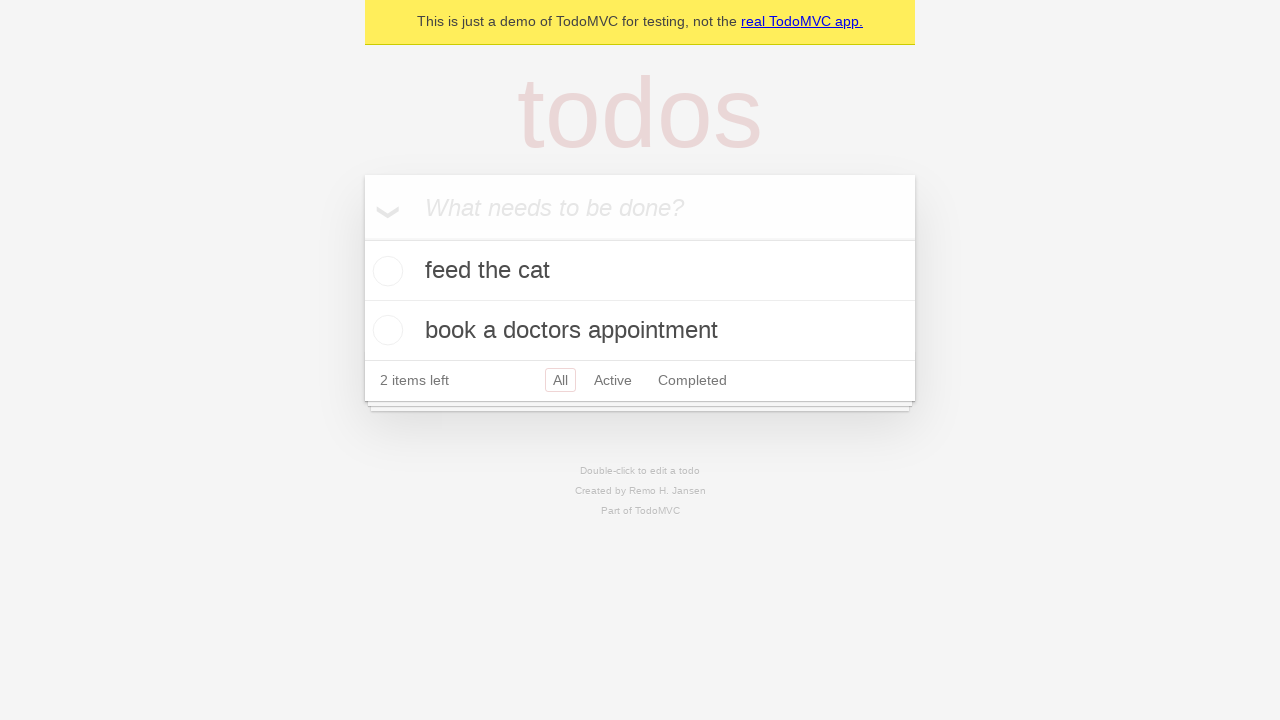

Clear completed button is now hidden as expected
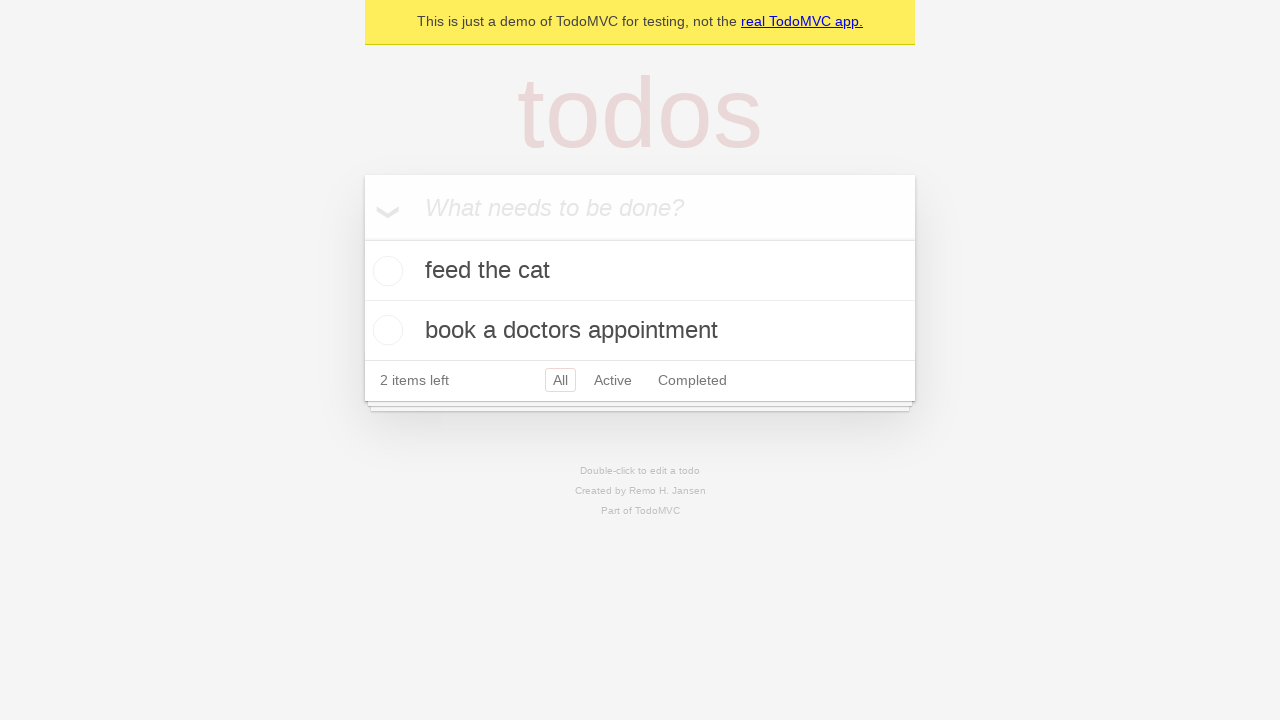

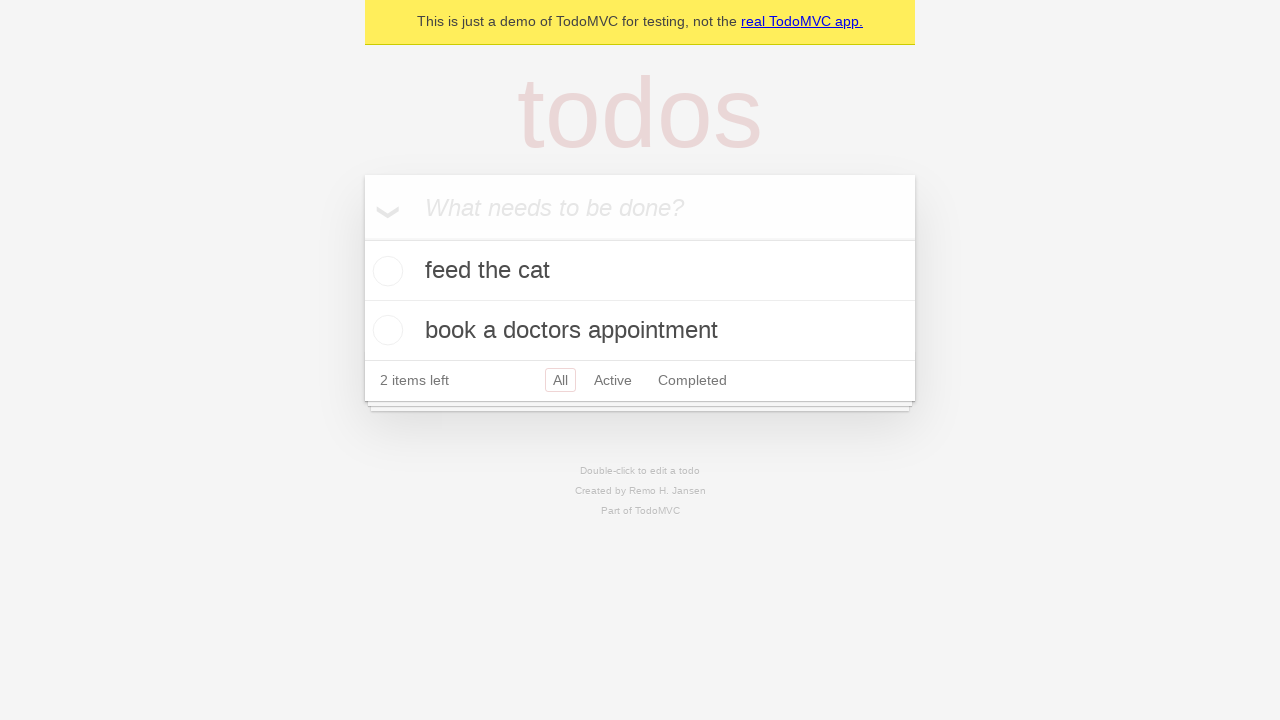